Tests JavaScript Confirm dialog by clicking the confirm button, dismissing it, and verifying the cancel result message

Starting URL: https://the-internet.herokuapp.com/javascript_alerts

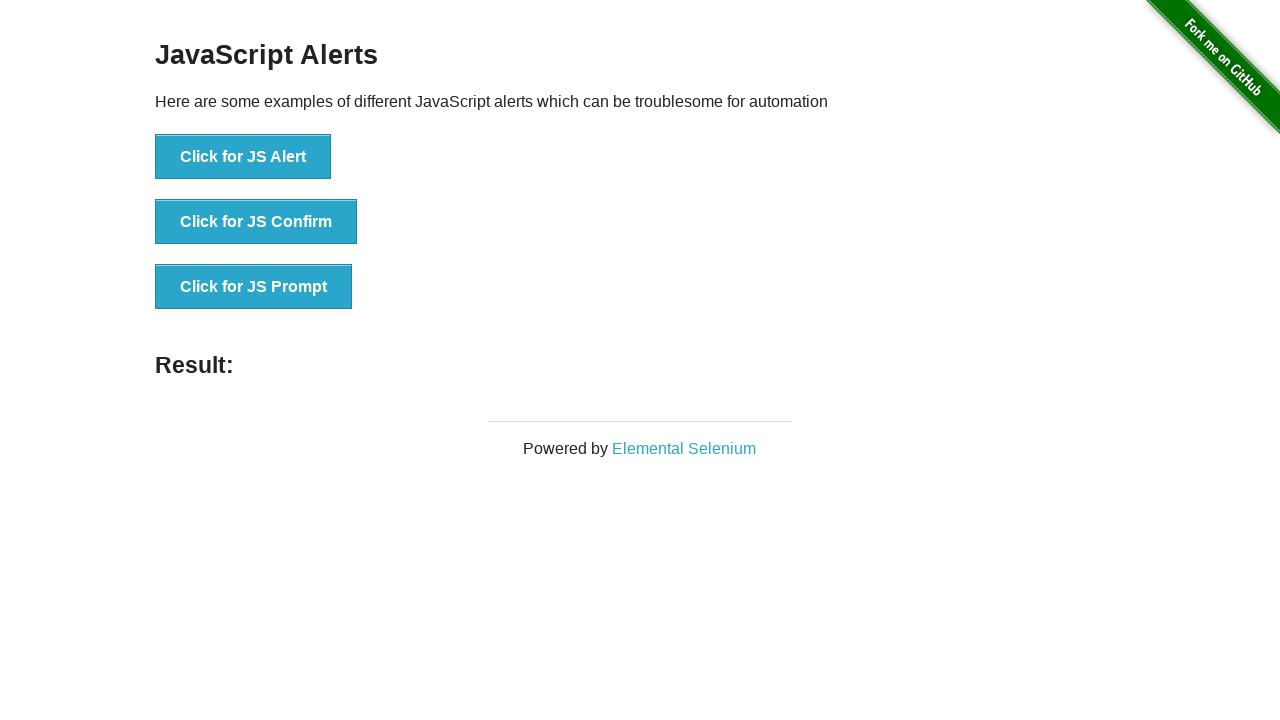

Set up dialog handler to dismiss the confirm dialog
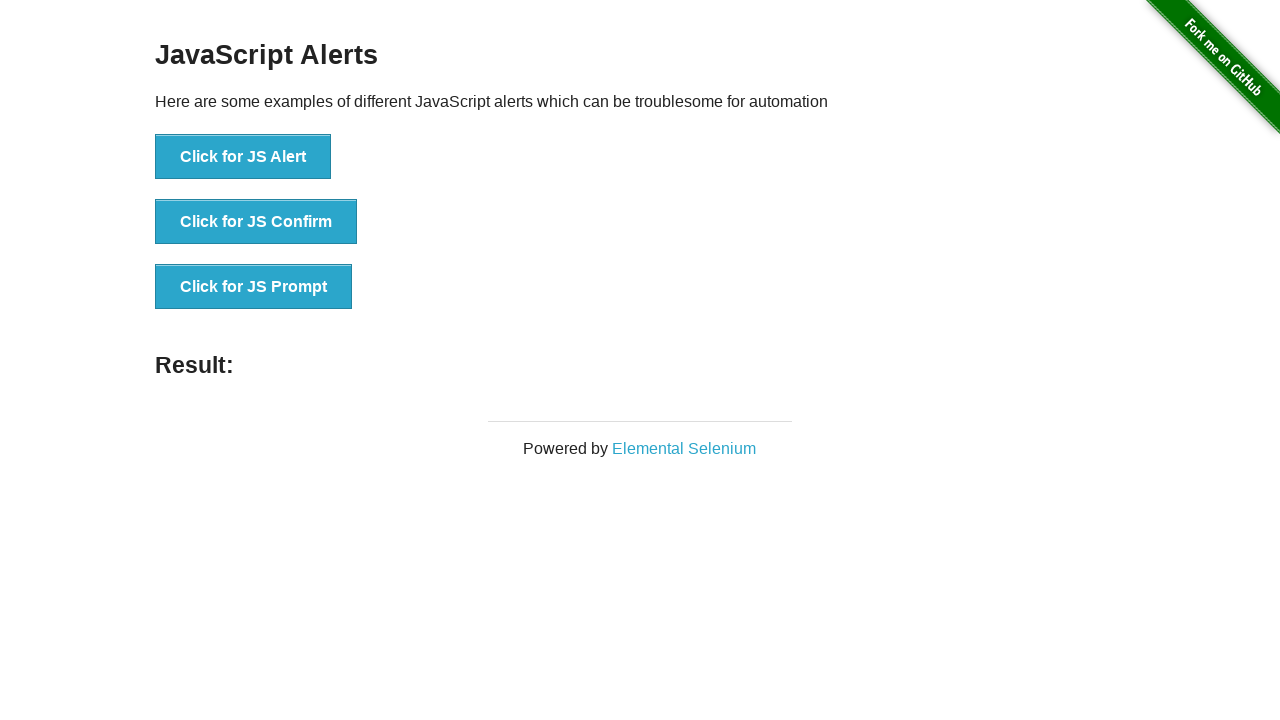

Clicked the JS Confirm button at (256, 222) on xpath=//*[text()='Click for JS Confirm']
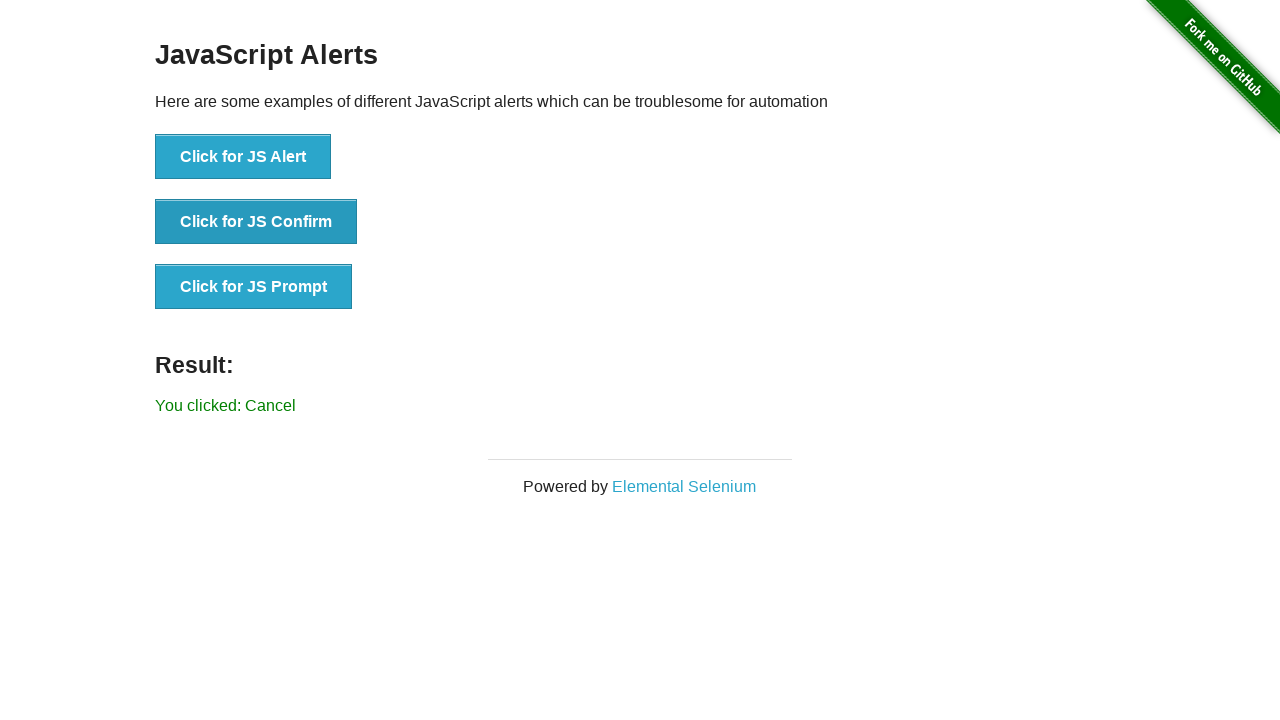

Retrieved result text after dismissing confirm dialog
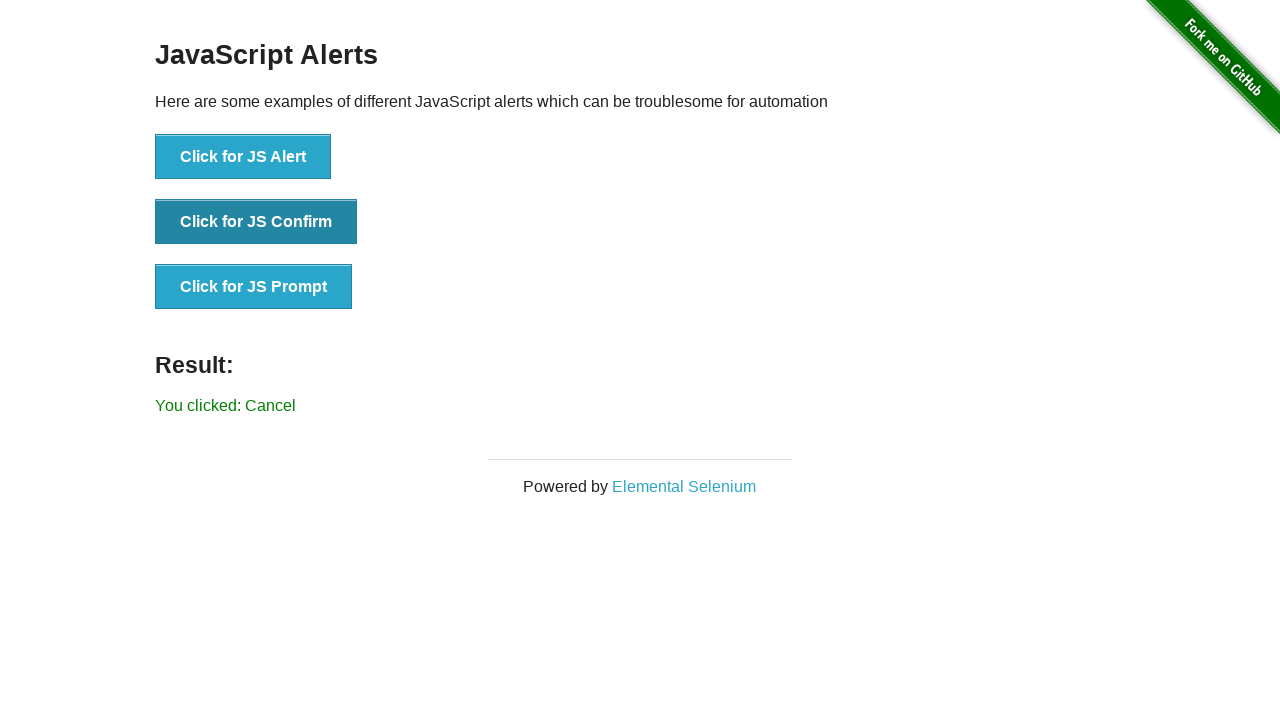

Verified that cancel result message is displayed
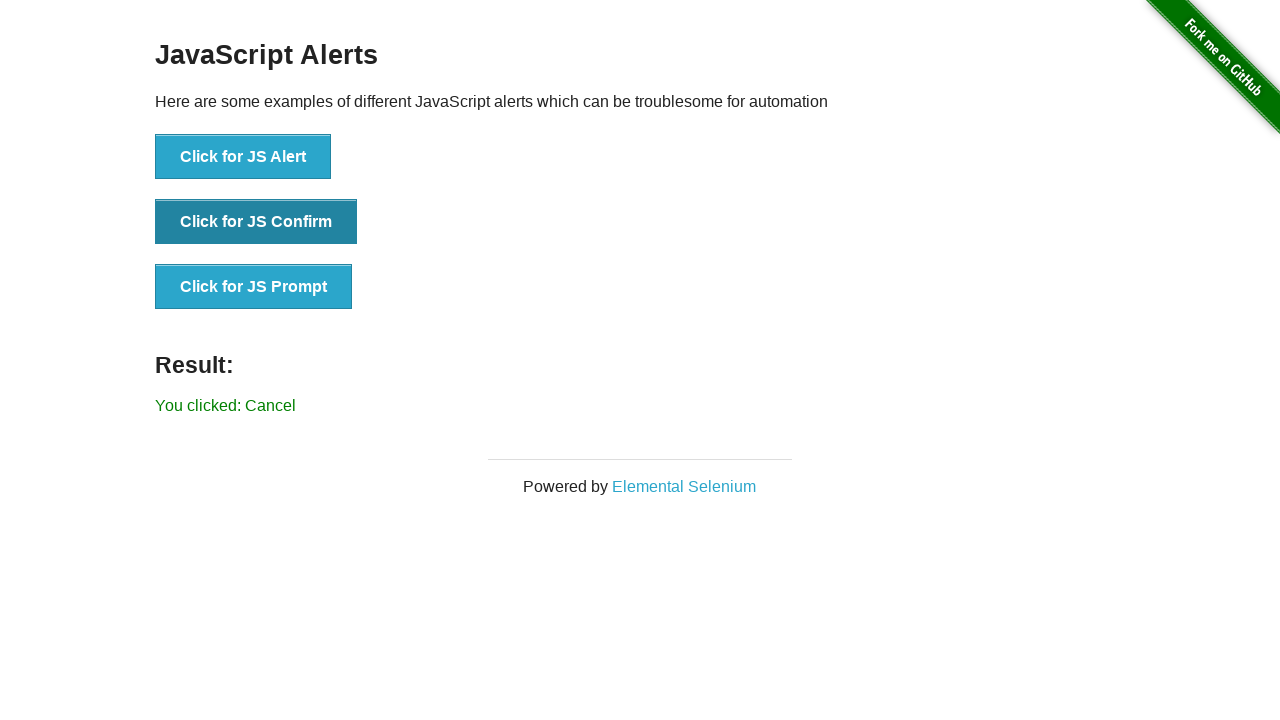

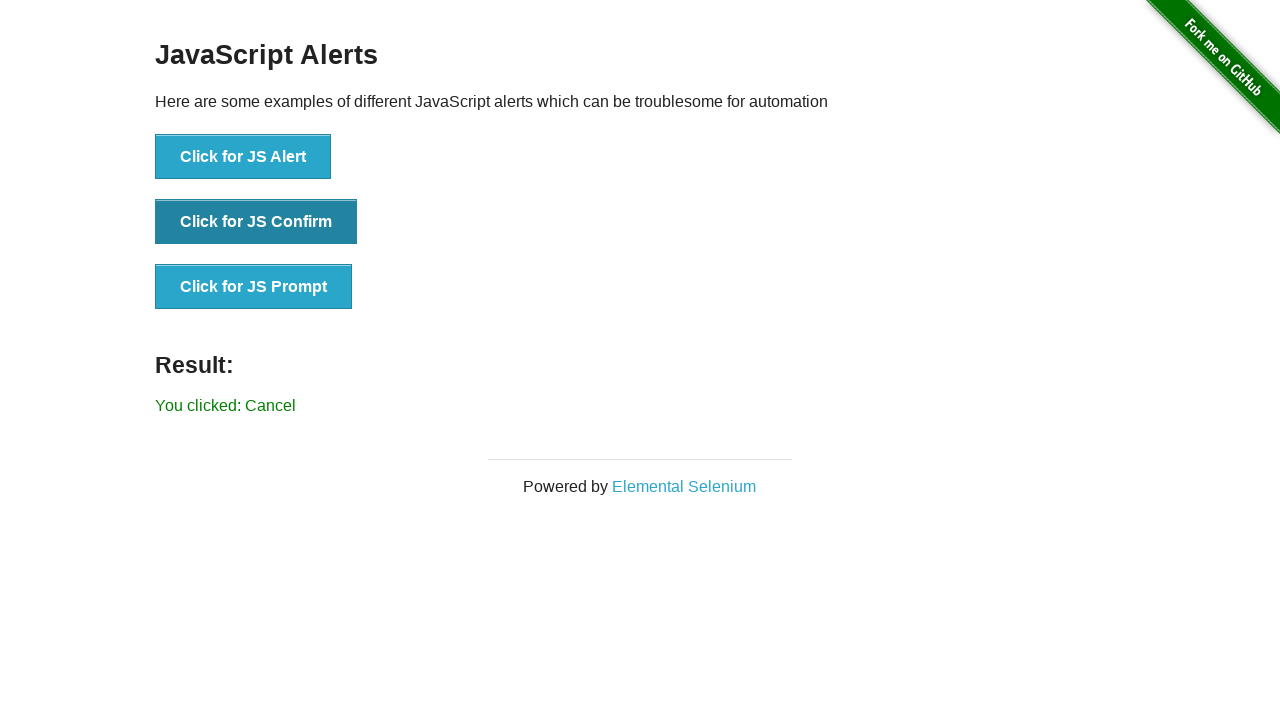